Tests the contact form submission with a different email, navigating to Contact Us page, filling in name, email, and message fields, then clicking submit.

Starting URL: https://shopdemo-alex-hot.koyeb.app/

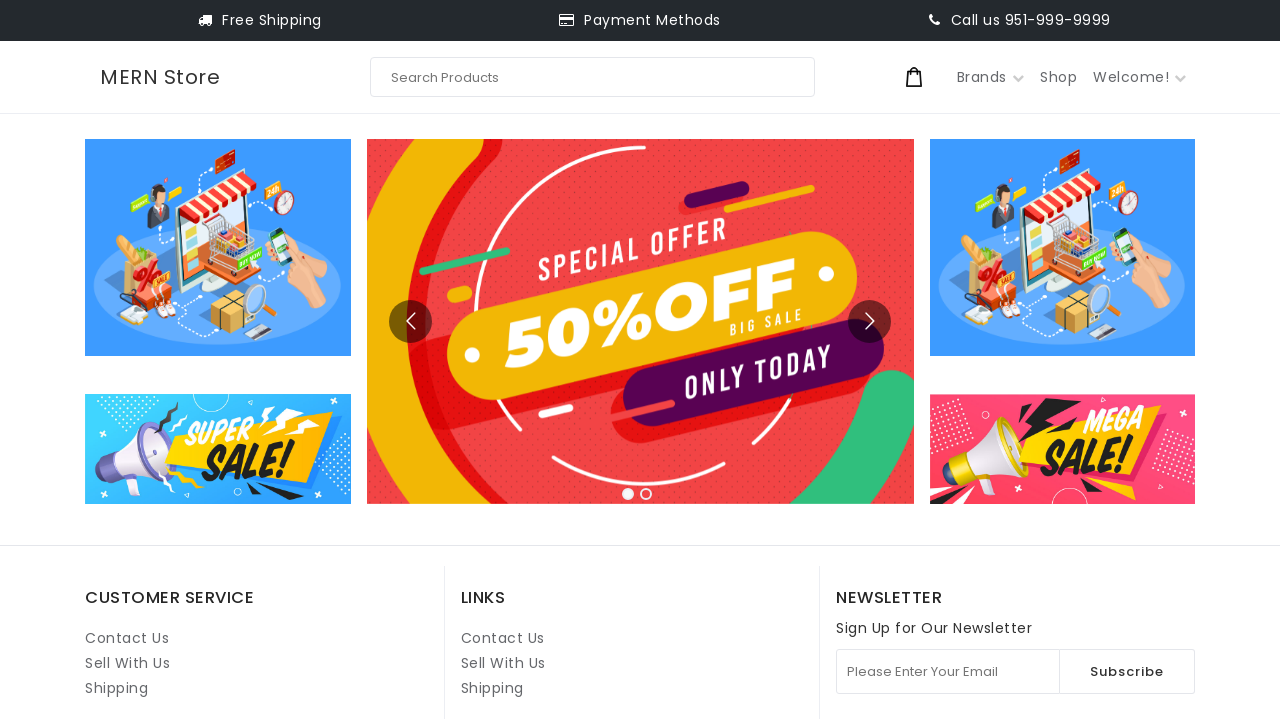

Clicked on Contact Us link (second instance) at (503, 638) on internal:role=link[name="Contact Us"i] >> nth=1
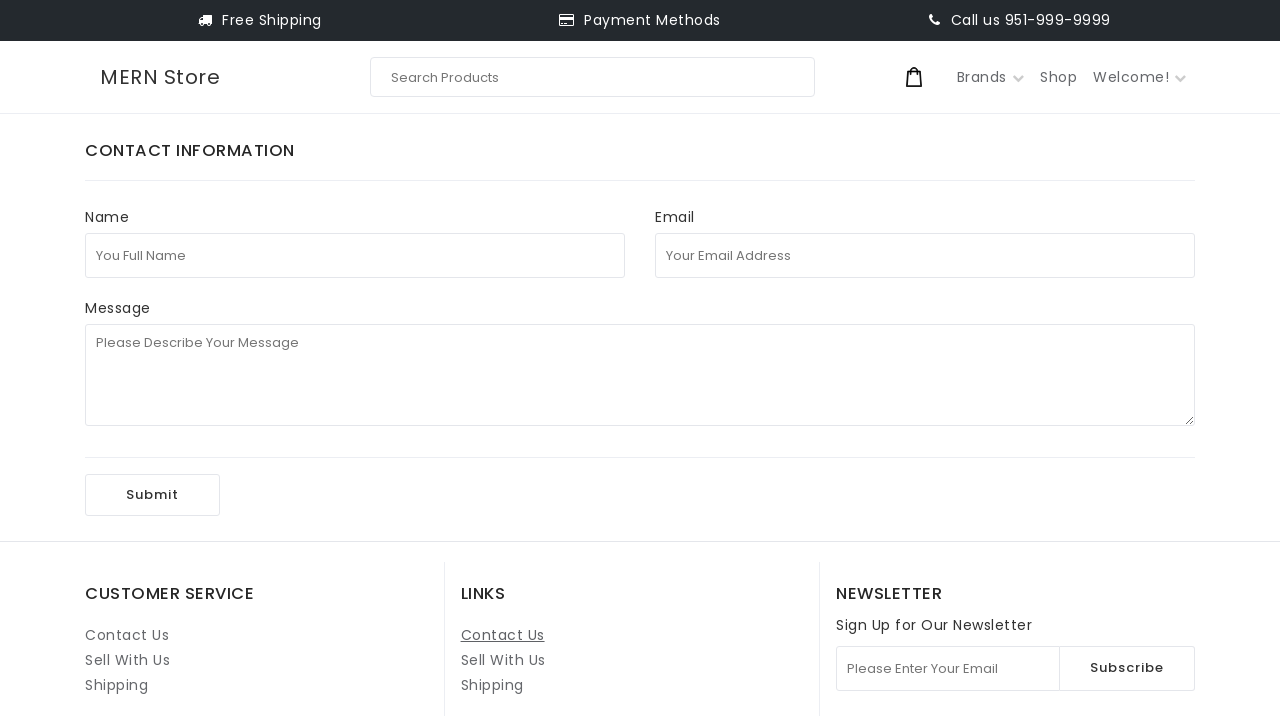

Clicked on full name field at (355, 255) on internal:attr=[placeholder="You Full Name"i]
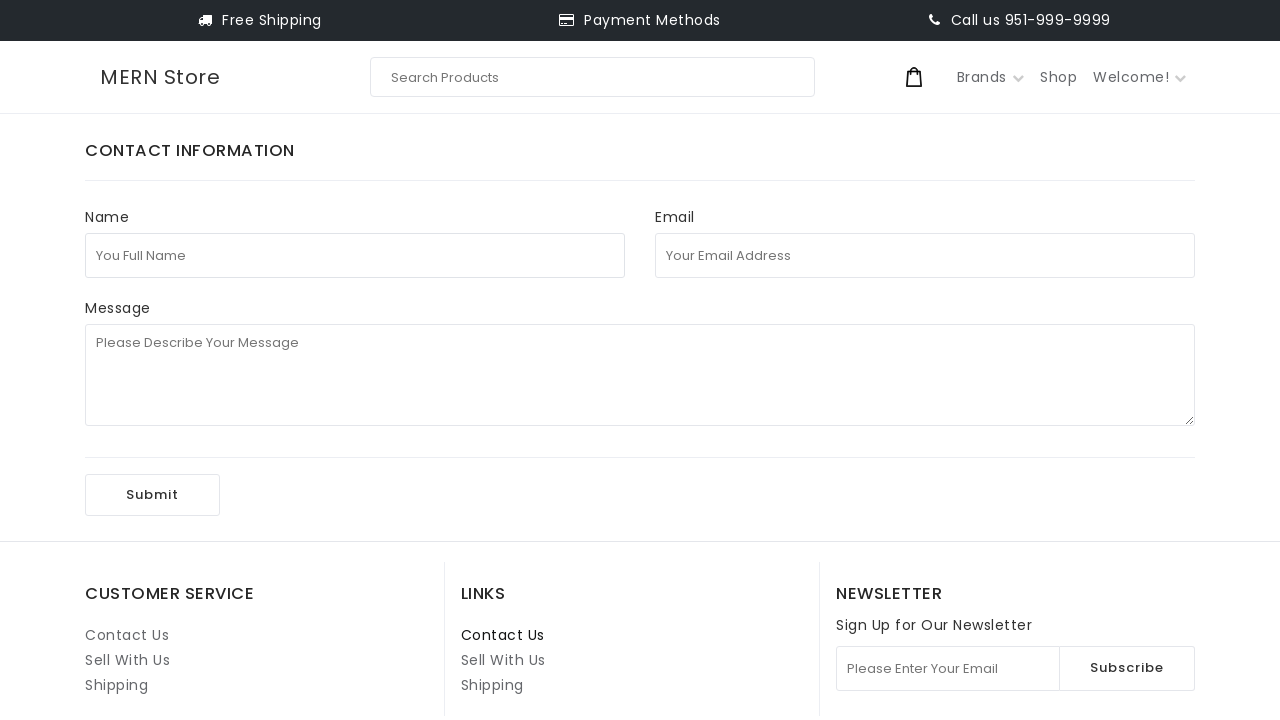

Filled in full name field with 'test123' on internal:attr=[placeholder="You Full Name"i]
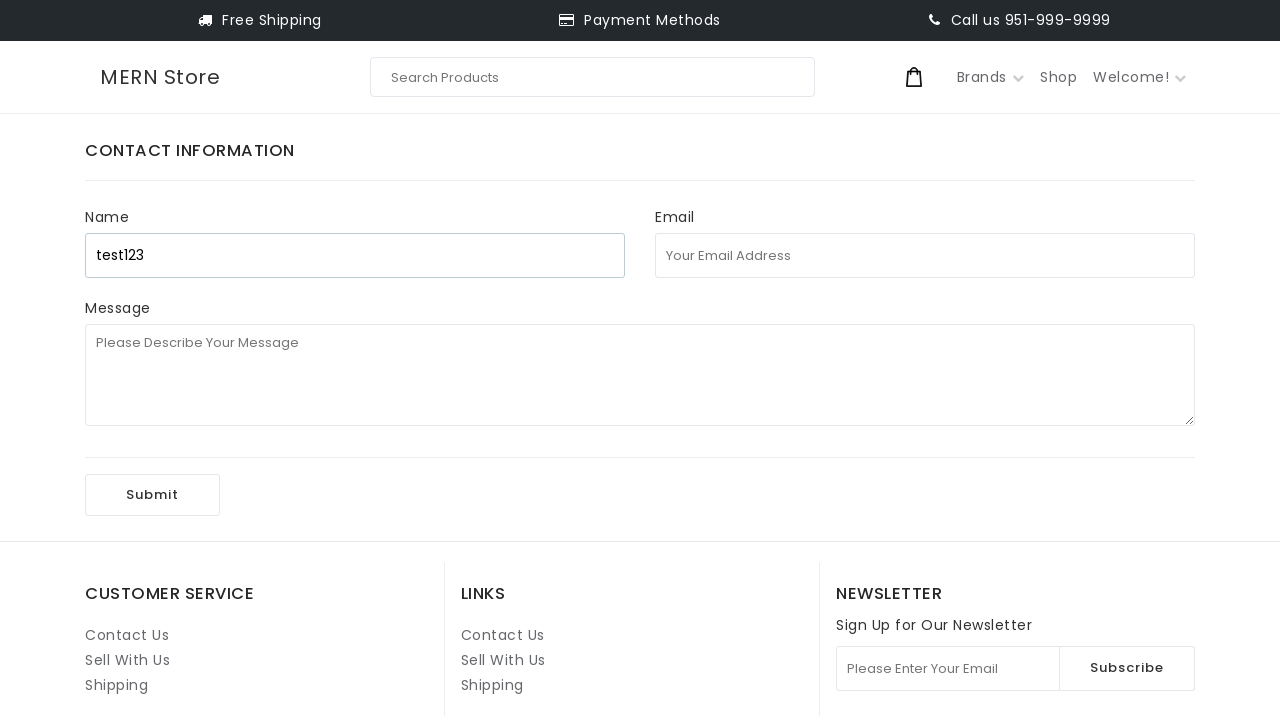

Clicked on email address field at (925, 255) on internal:attr=[placeholder="Your Email Address"i]
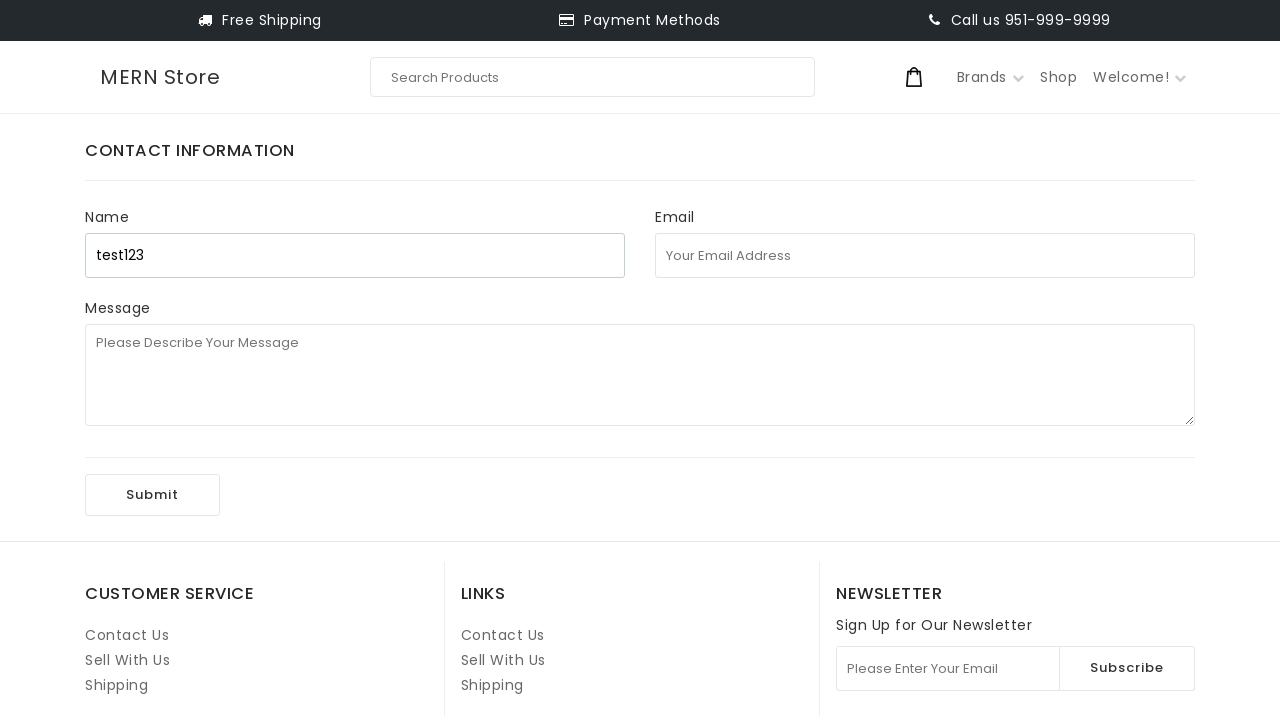

Filled in email address field with 'test1971@example.com' on internal:attr=[placeholder="Your Email Address"i]
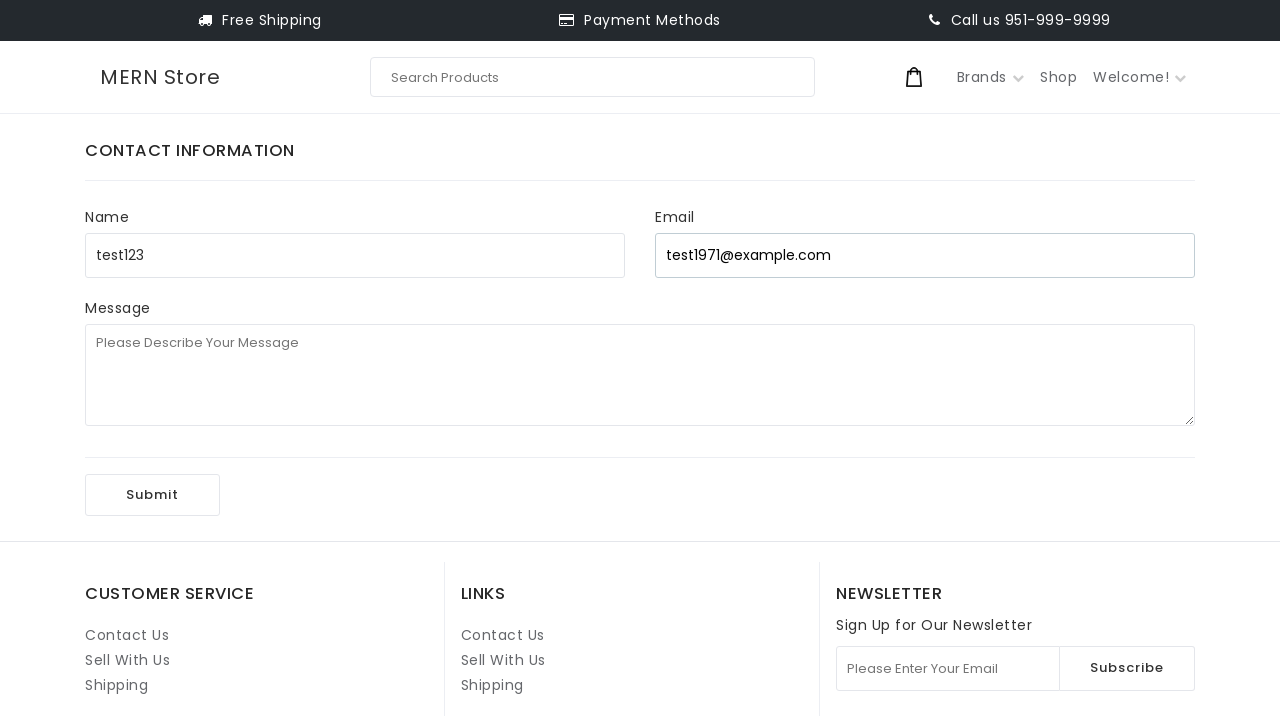

Clicked on message field at (640, 375) on internal:attr=[placeholder="Please Describe Your Message"i]
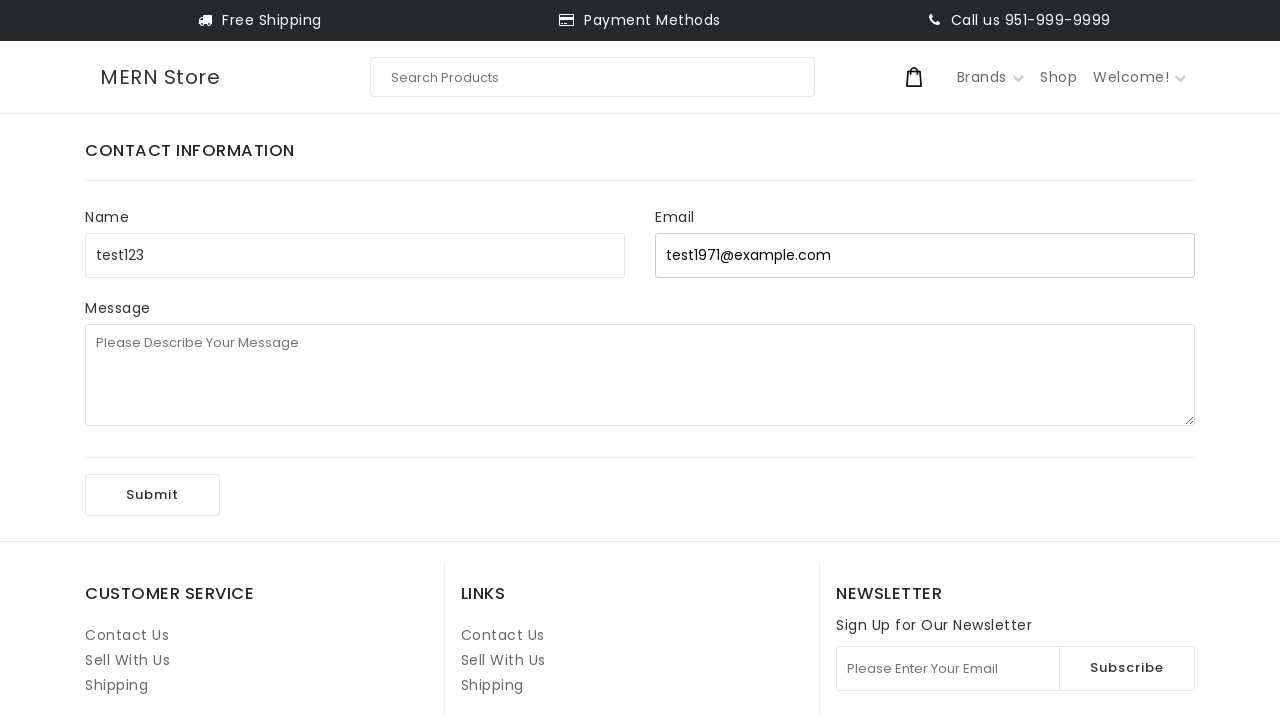

Filled in message field with '1st playwright test' on internal:attr=[placeholder="Please Describe Your Message"i]
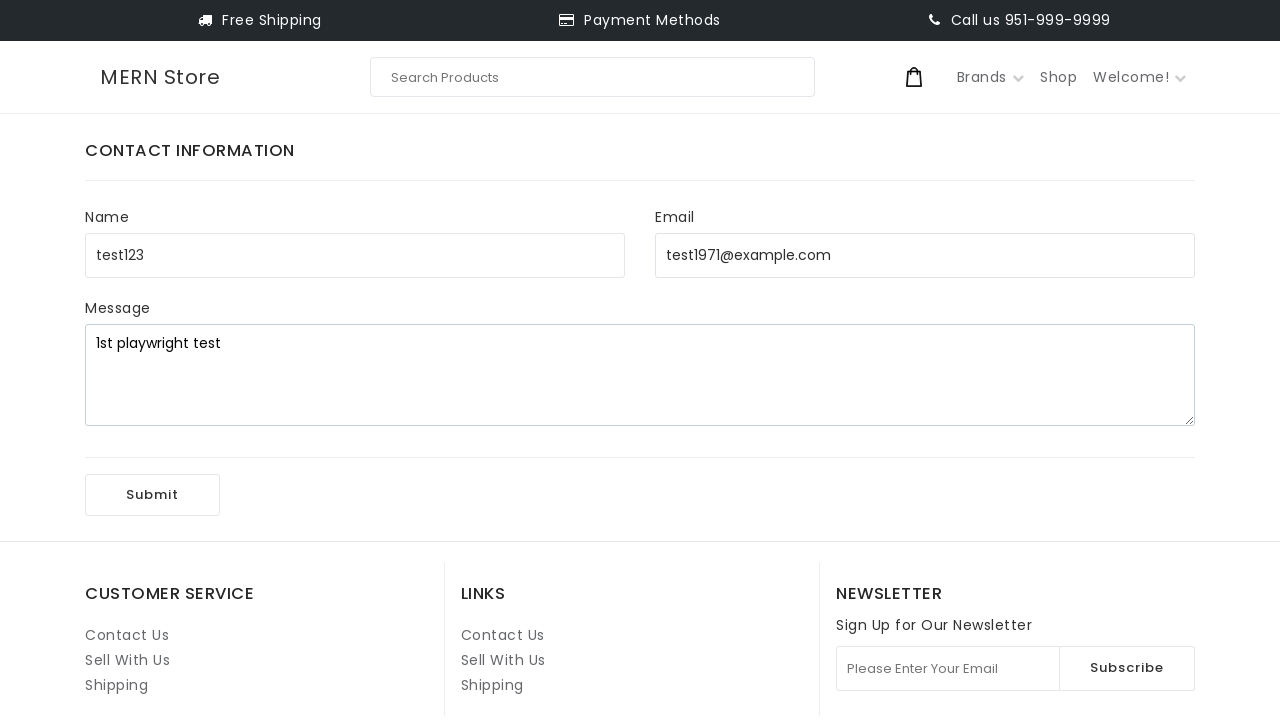

Clicked Submit button to submit contact form at (152, 495) on internal:role=button[name="Submit"i]
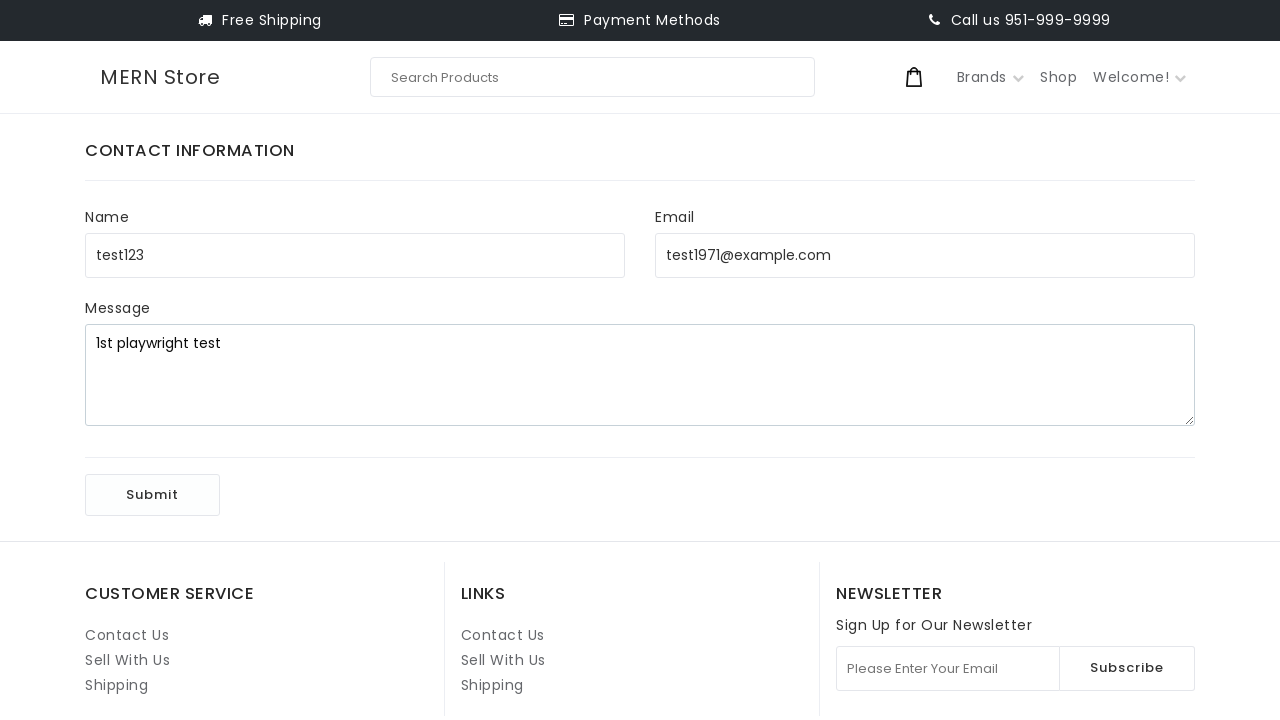

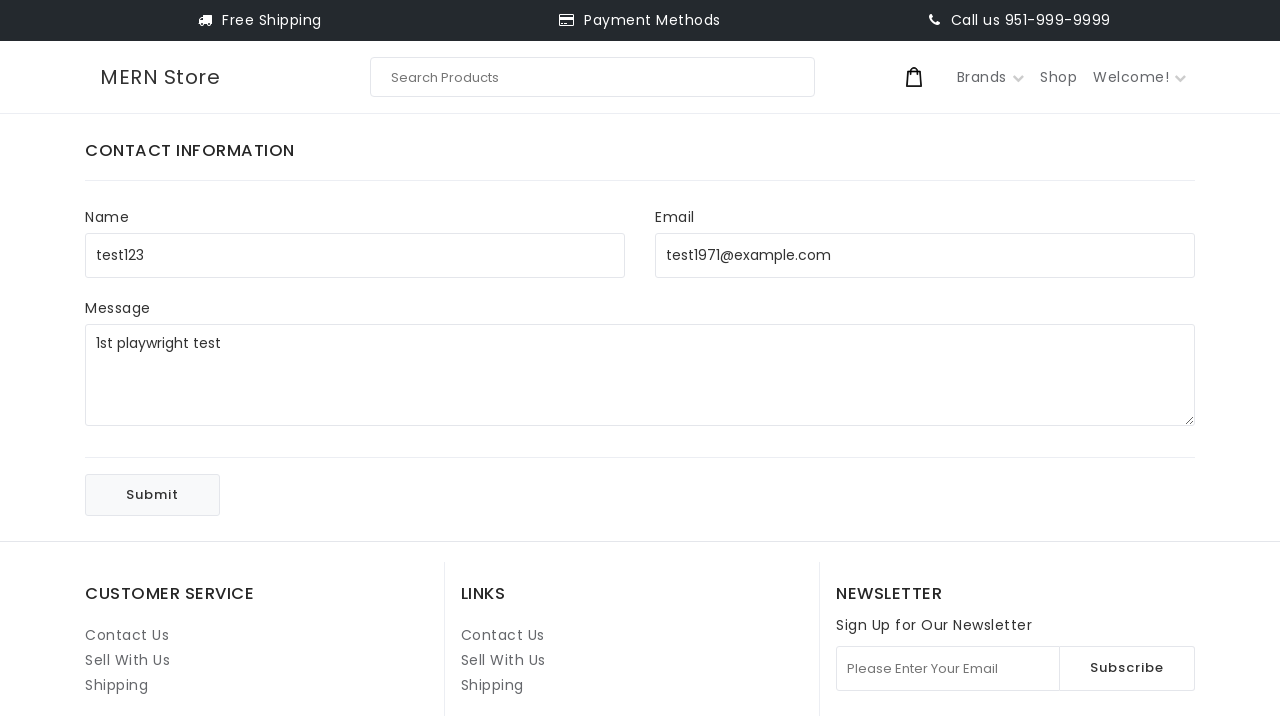